Tests element visibility by navigating to a practice form page and verifying that the submit button is displayed on the page.

Starting URL: https://demoqa.com/automation-practice-form

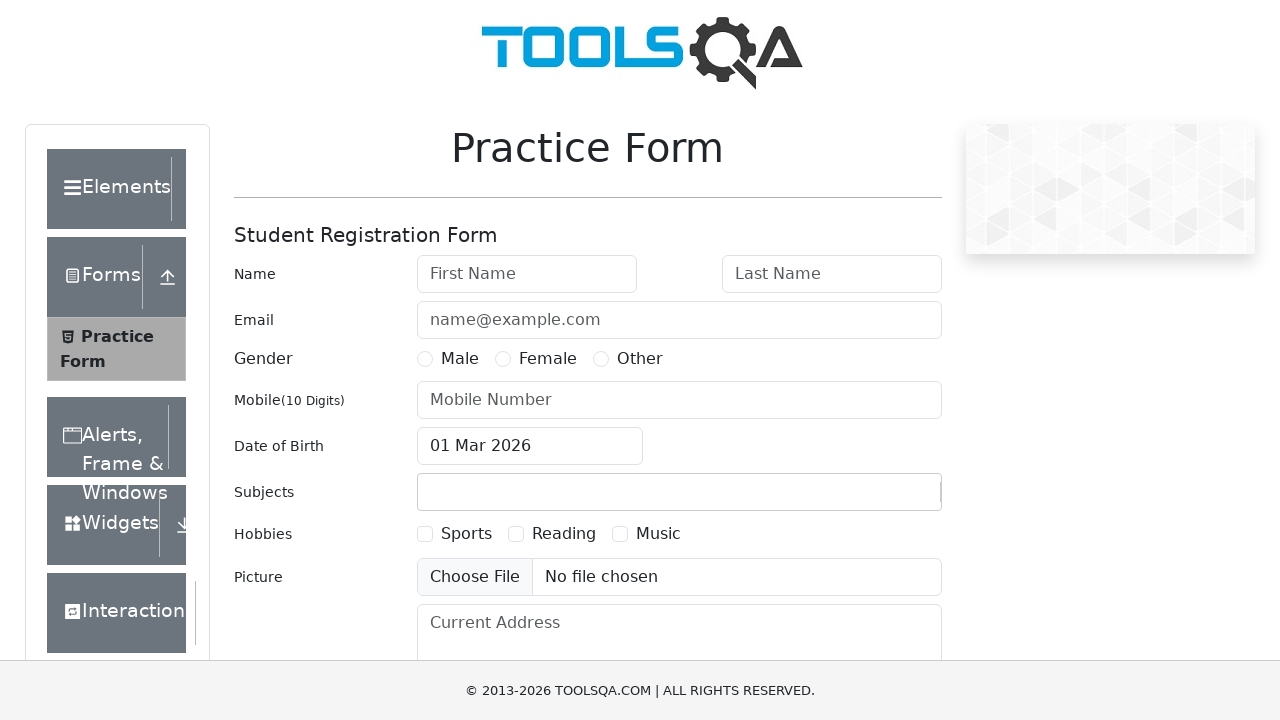

Waited for submit button to become visible
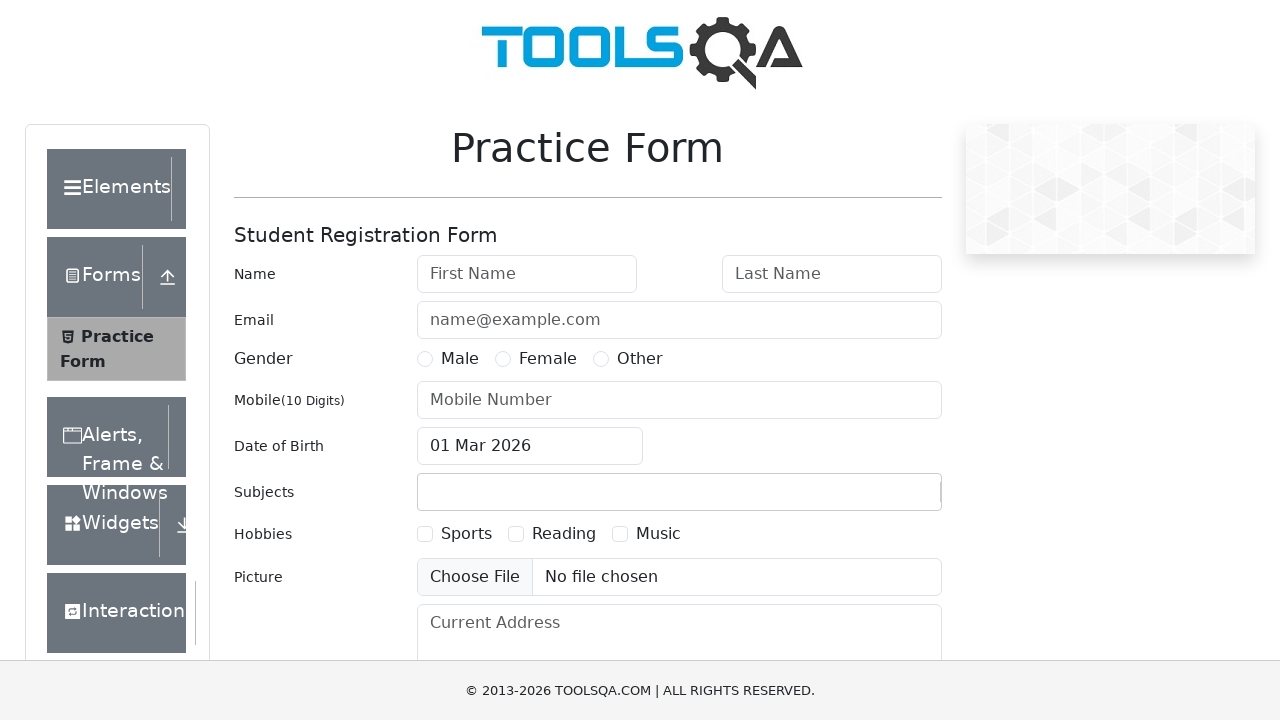

Verified that submit button is visible on the page
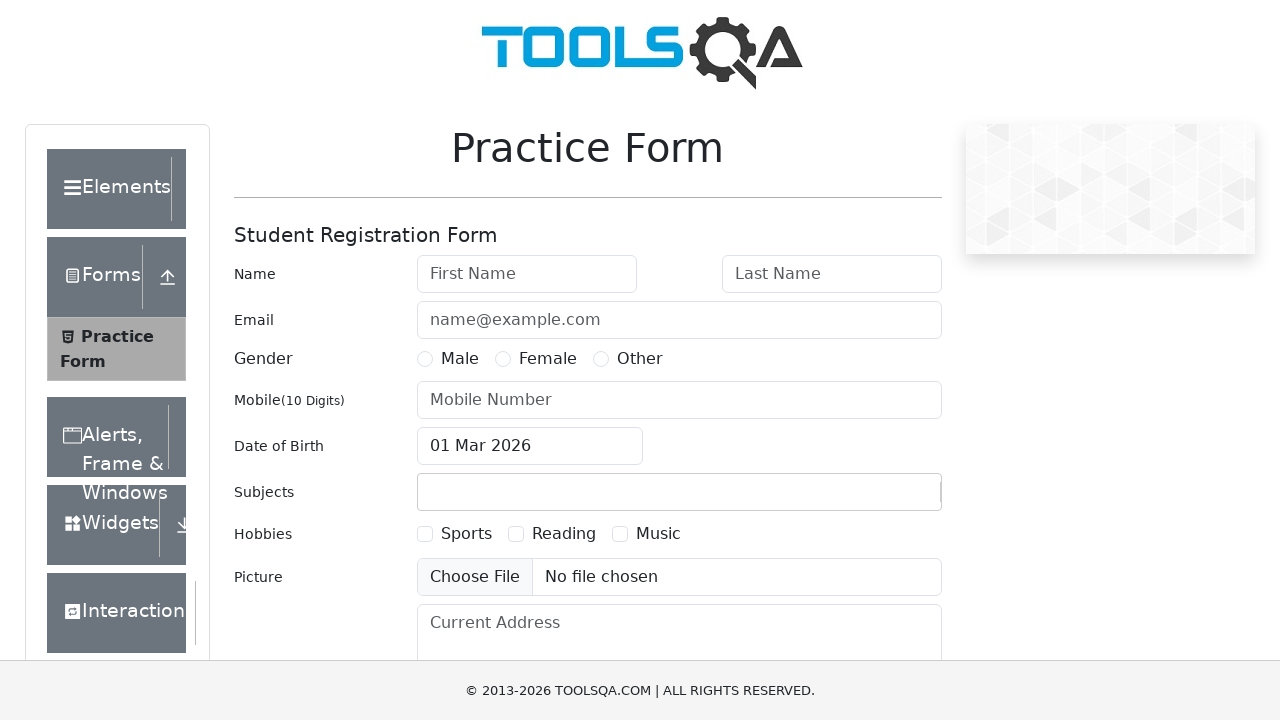

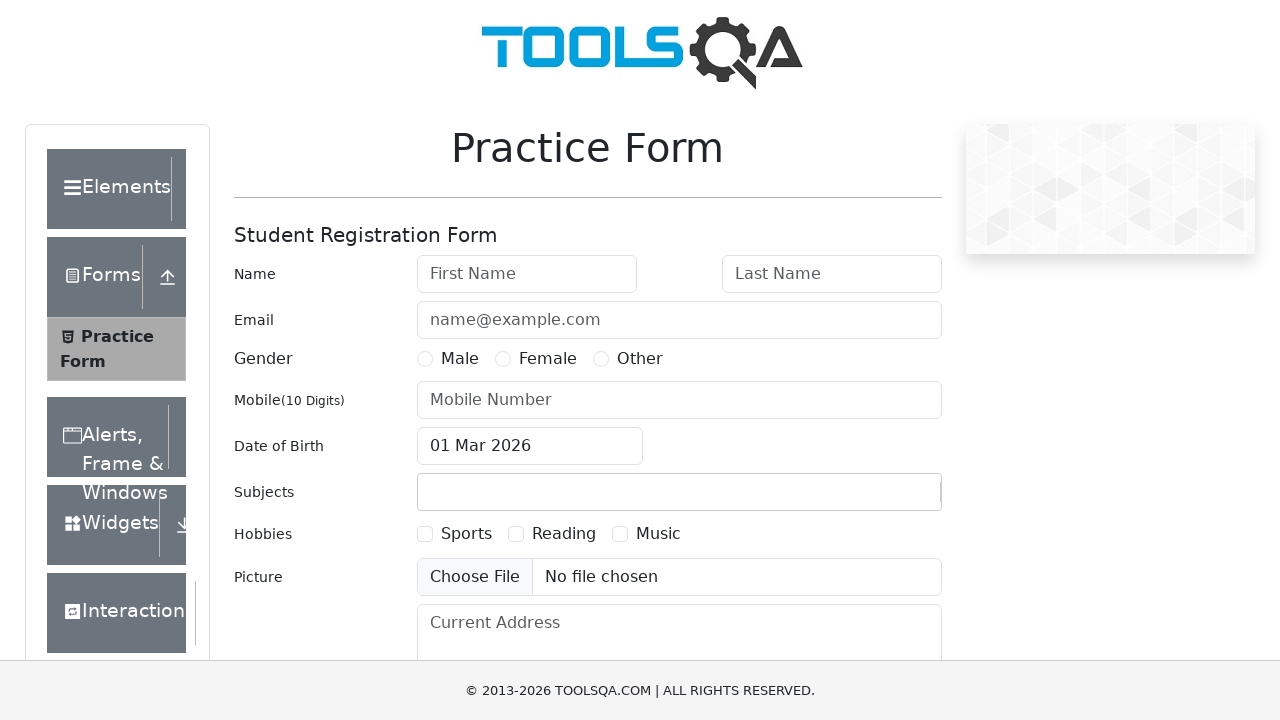